Waits for price to reach $100, then books and solves a mathematical challenge by calculating a formula and submitting the answer

Starting URL: http://suninjuly.github.io/explicit_wait2.html

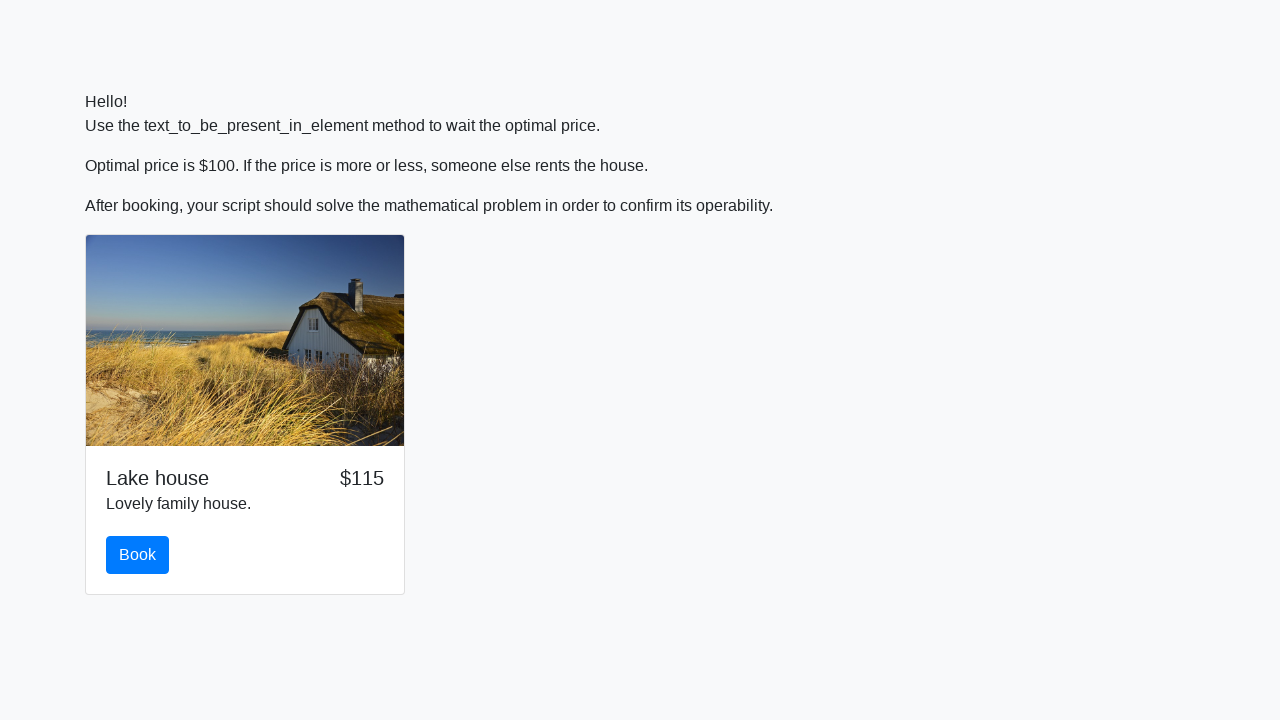

Waited for price to reach $100
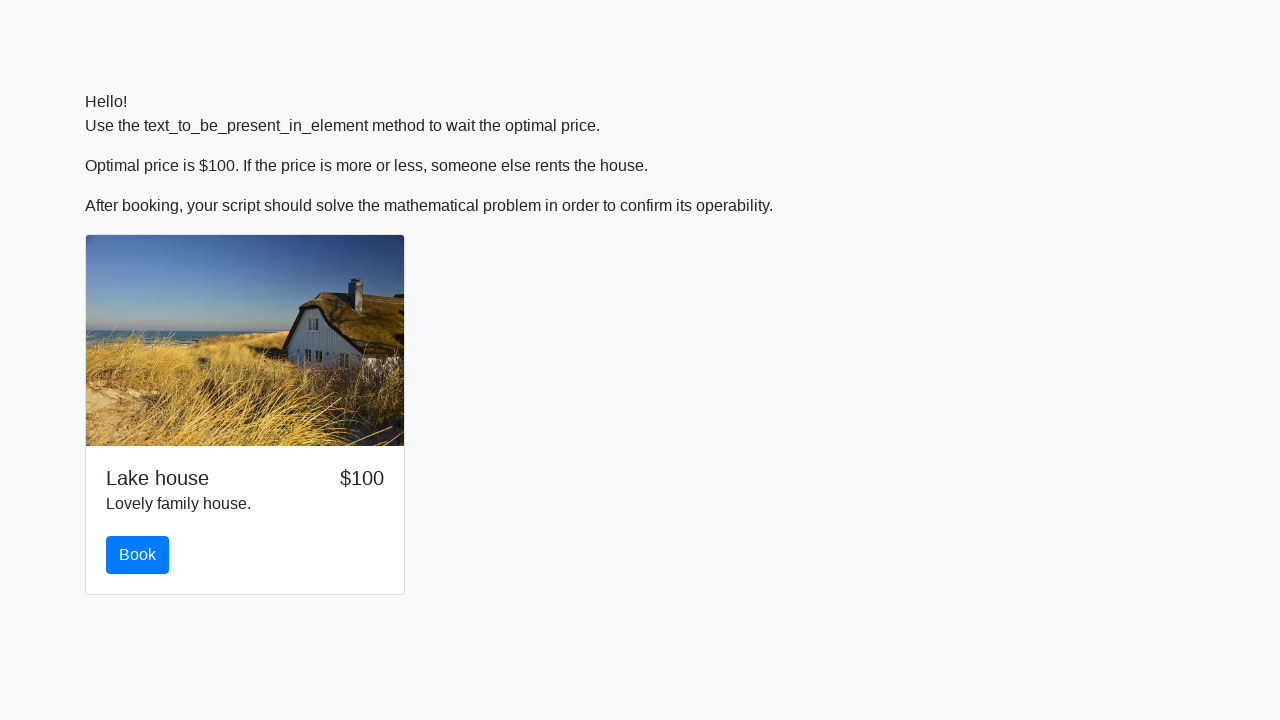

Clicked the book button at (138, 555) on button#book
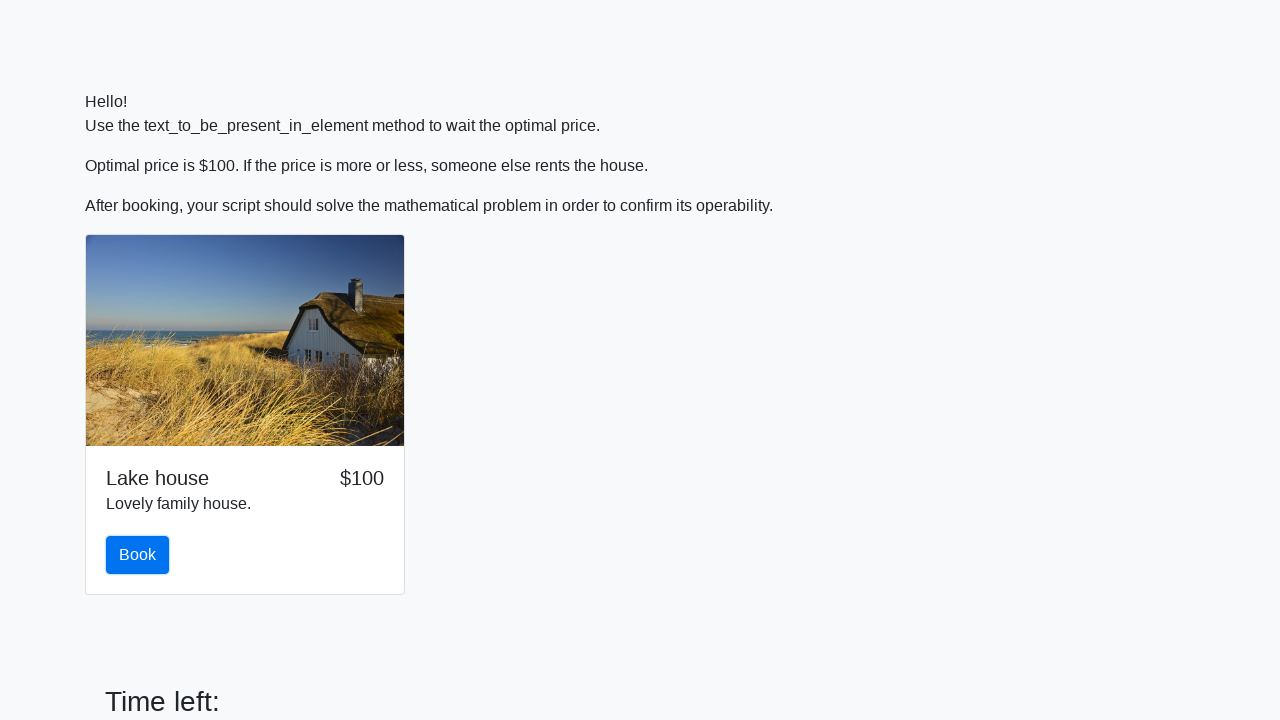

Retrieved input value: 123
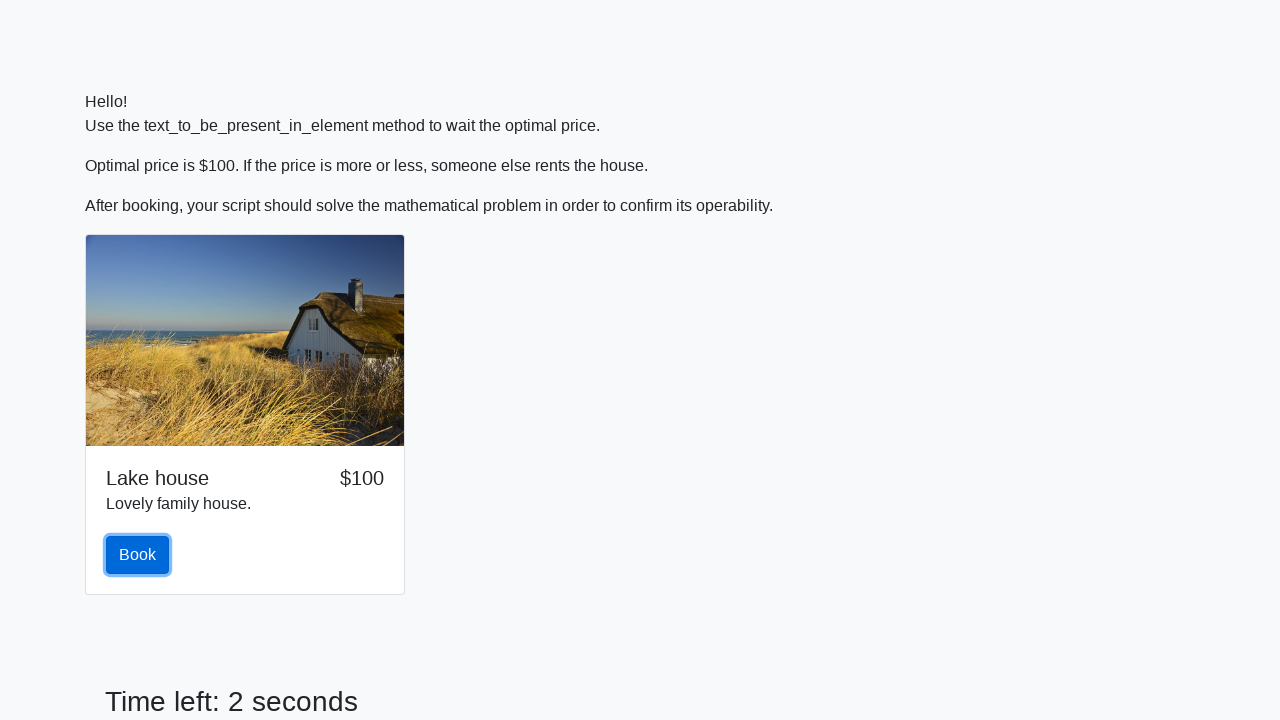

Calculated formula result: 1.7081680354285926
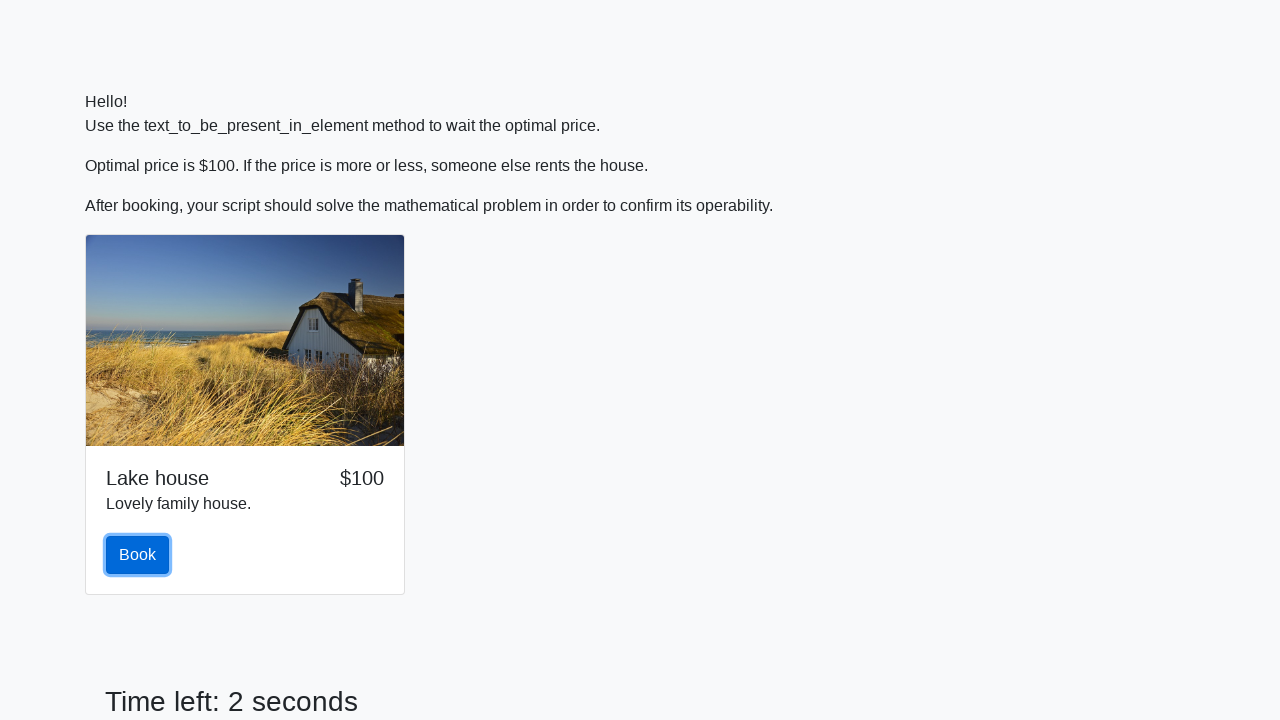

Filled answer field with calculated result on #answer
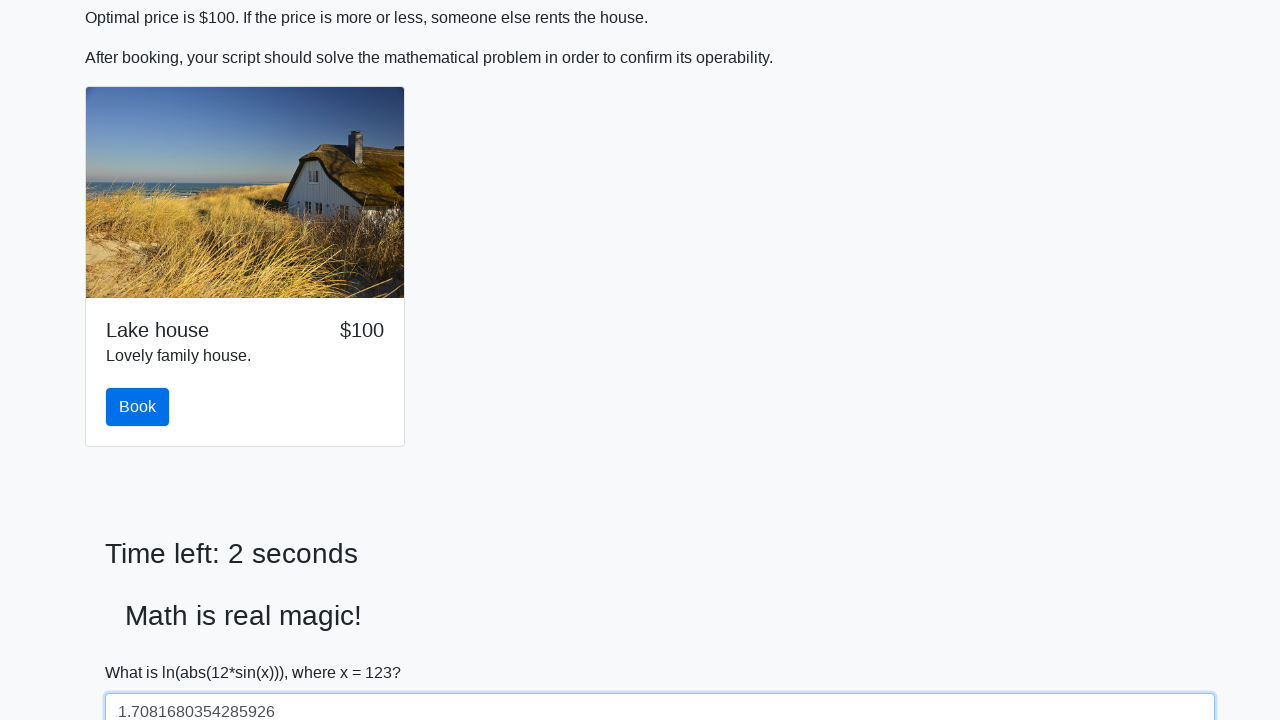

Clicked the solve button at (143, 651) on button#solve
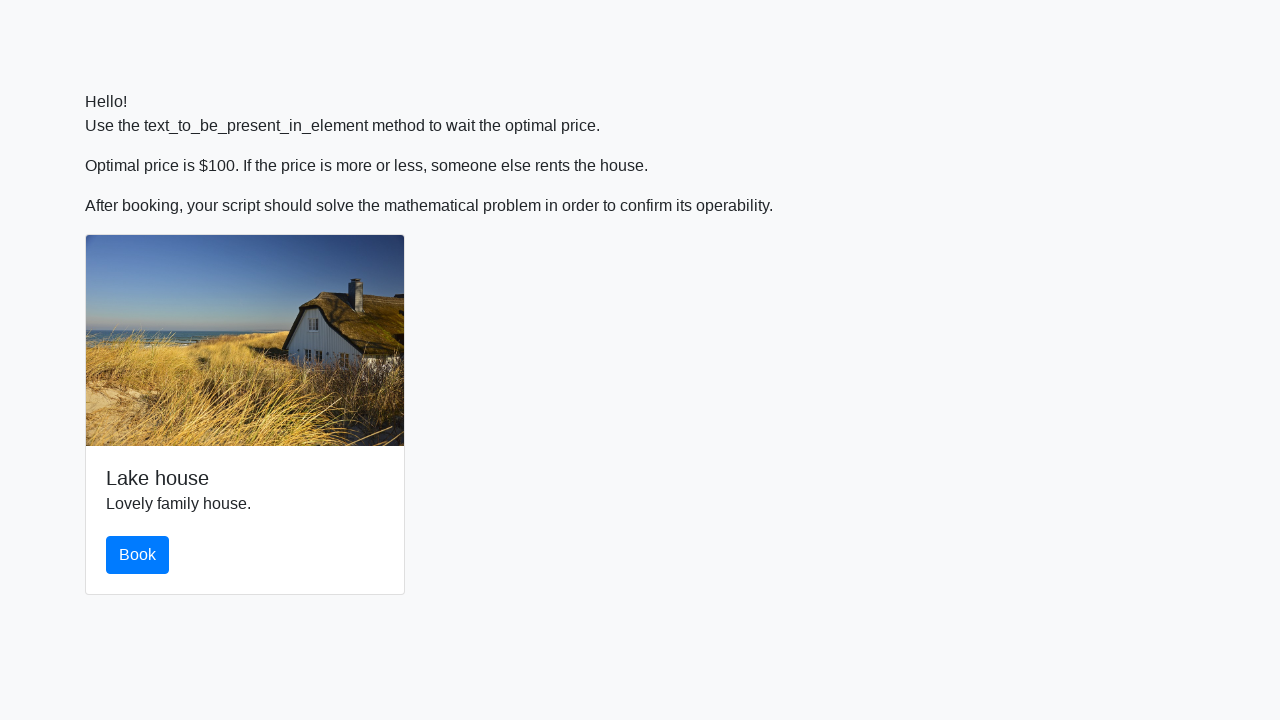

Set up dialog handler to accept alerts
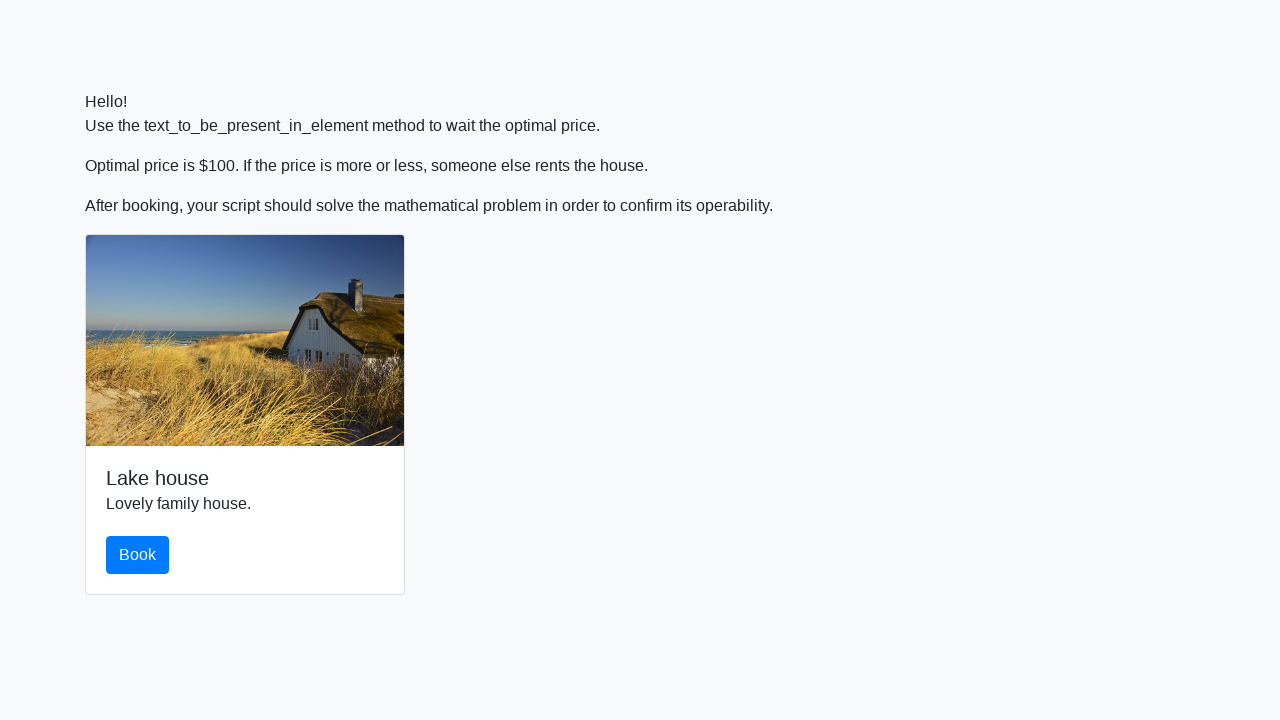

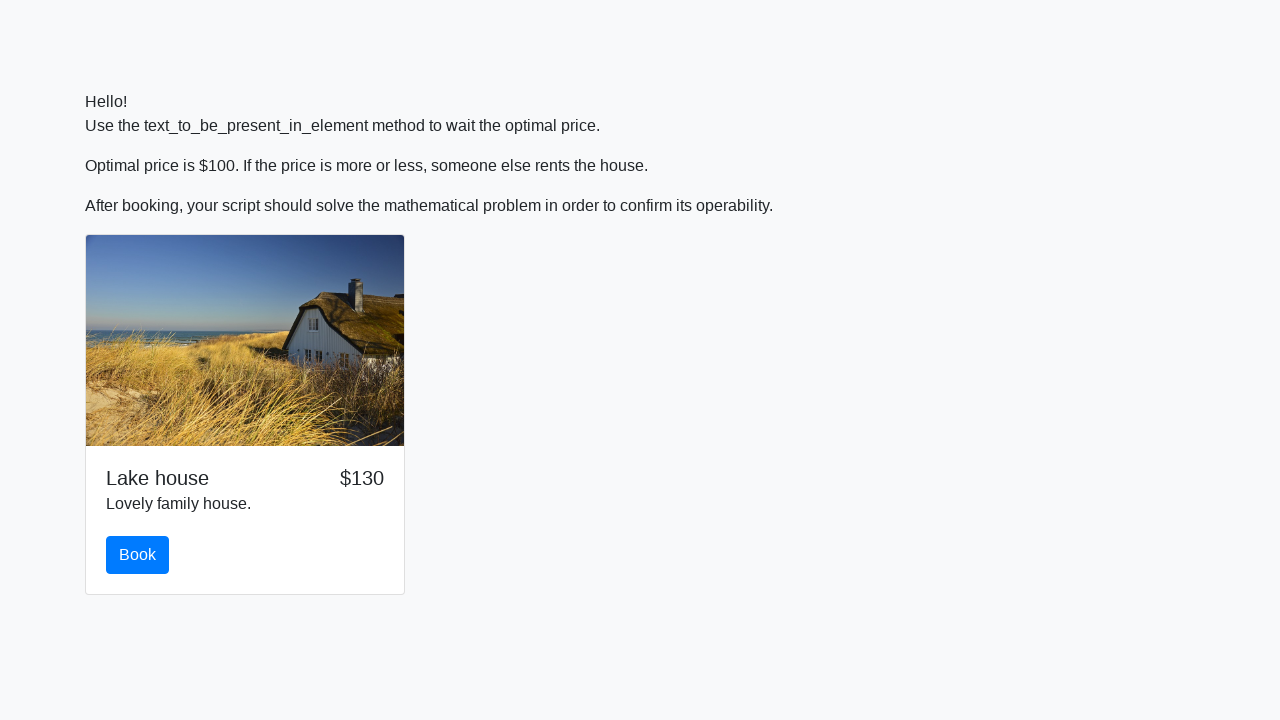